Tests a text box form by filling in user name, email, current address, and permanent address fields, then verifying the submit button is displayed

Starting URL: https://demoqa.com/text-box

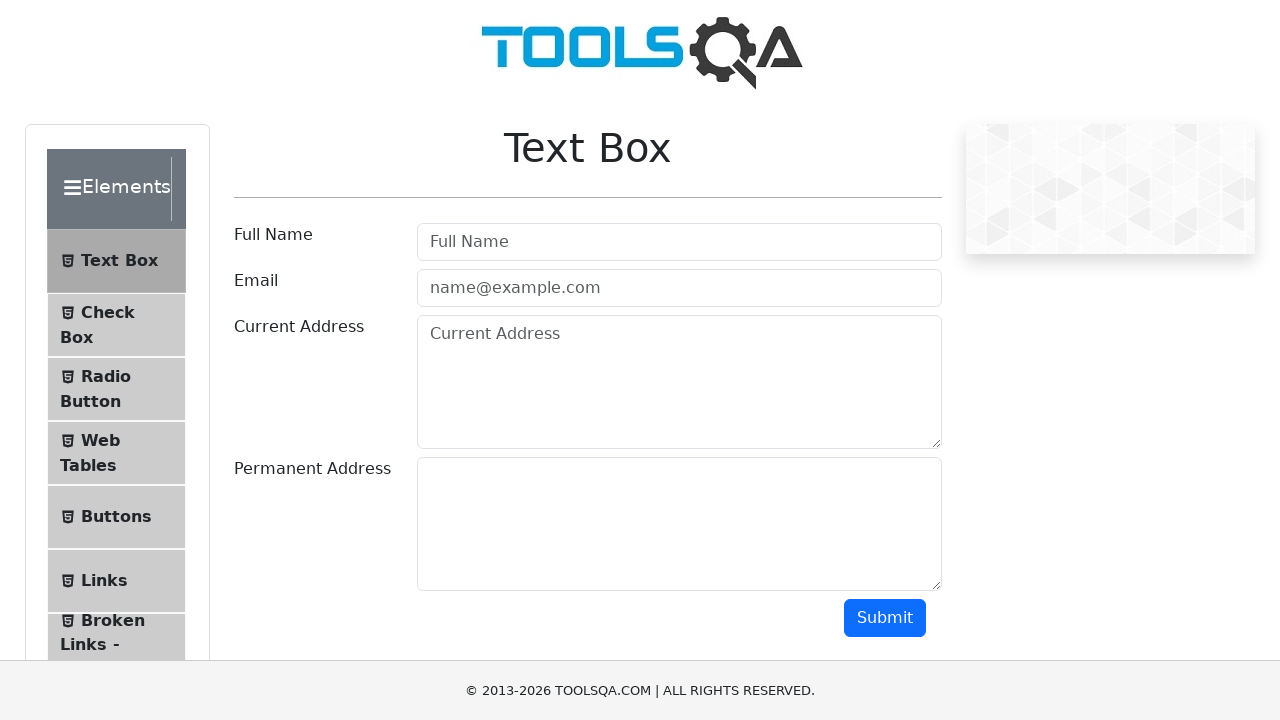

Filled user name field with 'Marcus Thompson' on #userName
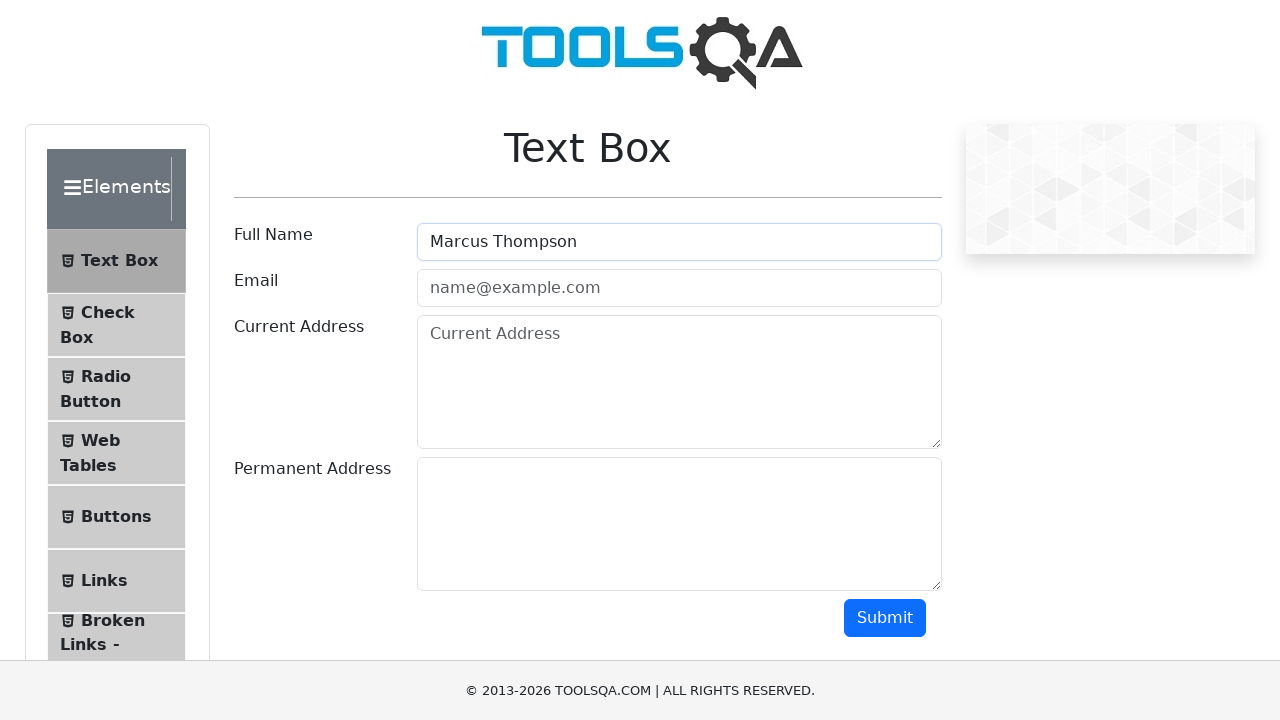

Filled email field with 'marcus.thompson@example.com' on #userEmail
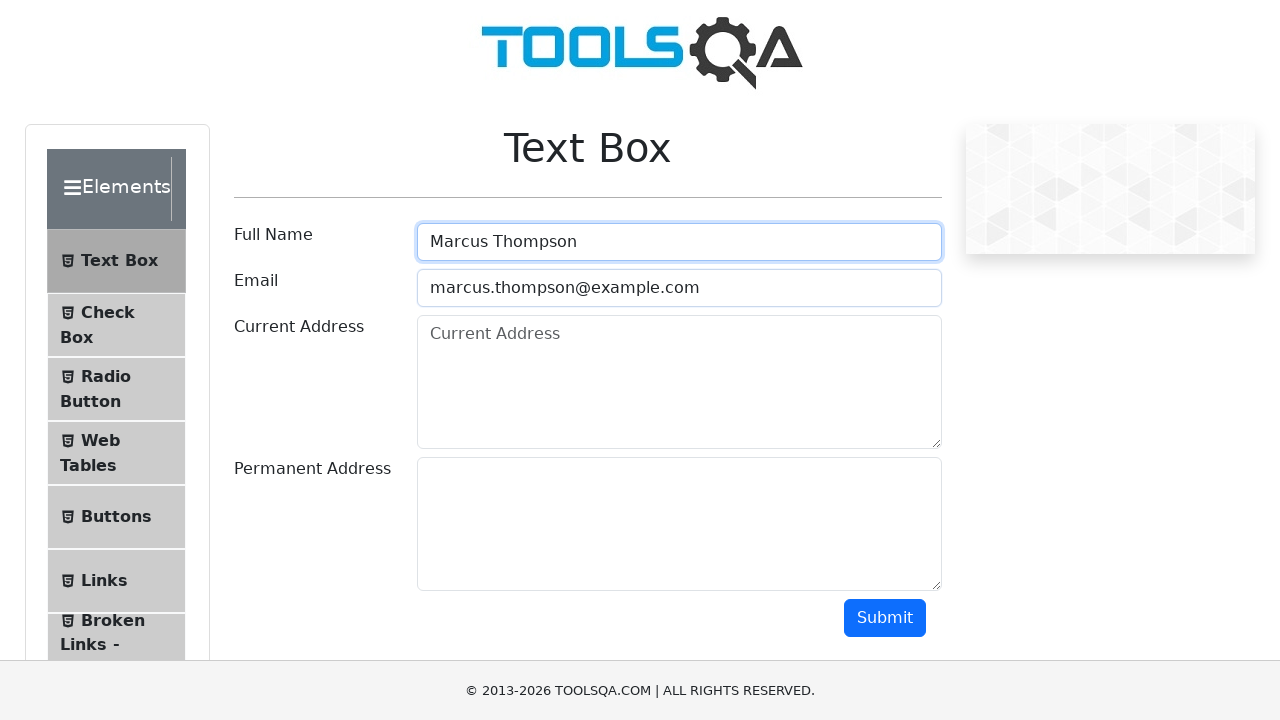

Filled current address field with '1234 Oak Street, Portland, Oregon' on #currentAddress
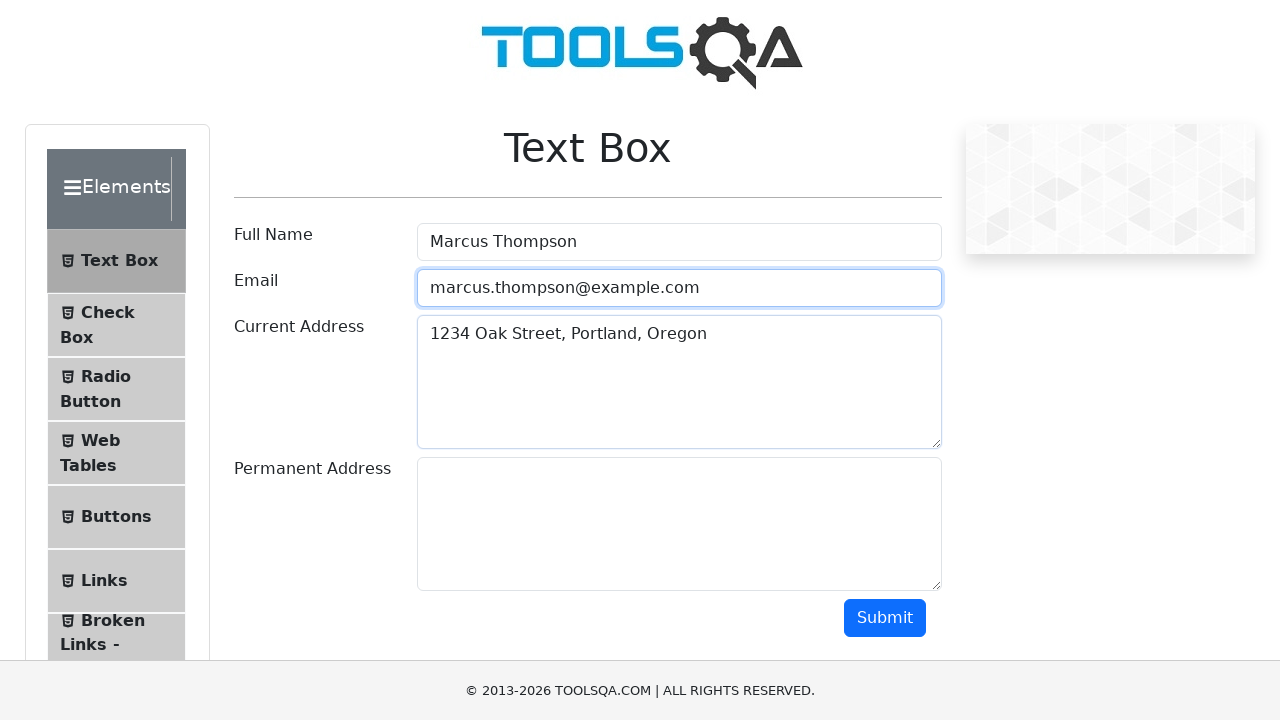

Filled permanent address field with '5678 Maple Avenue, Seattle, Washington' on #permanentAddress
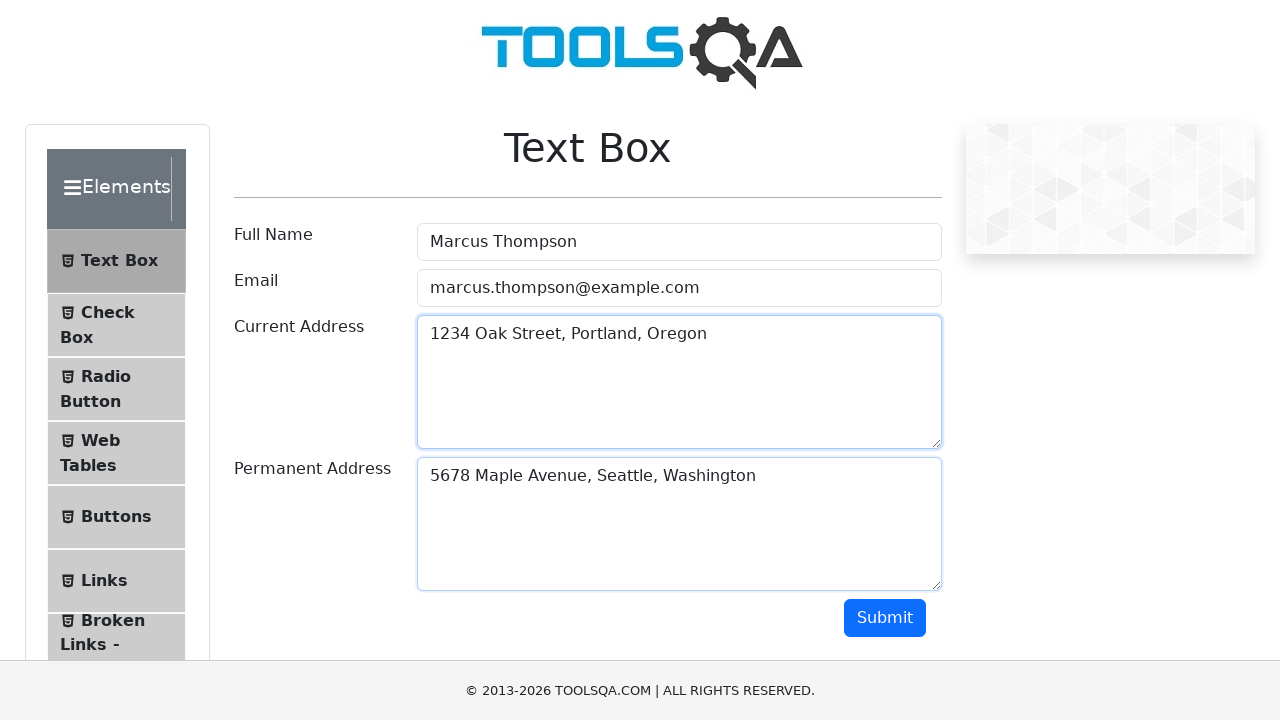

Submit button is displayed and ready
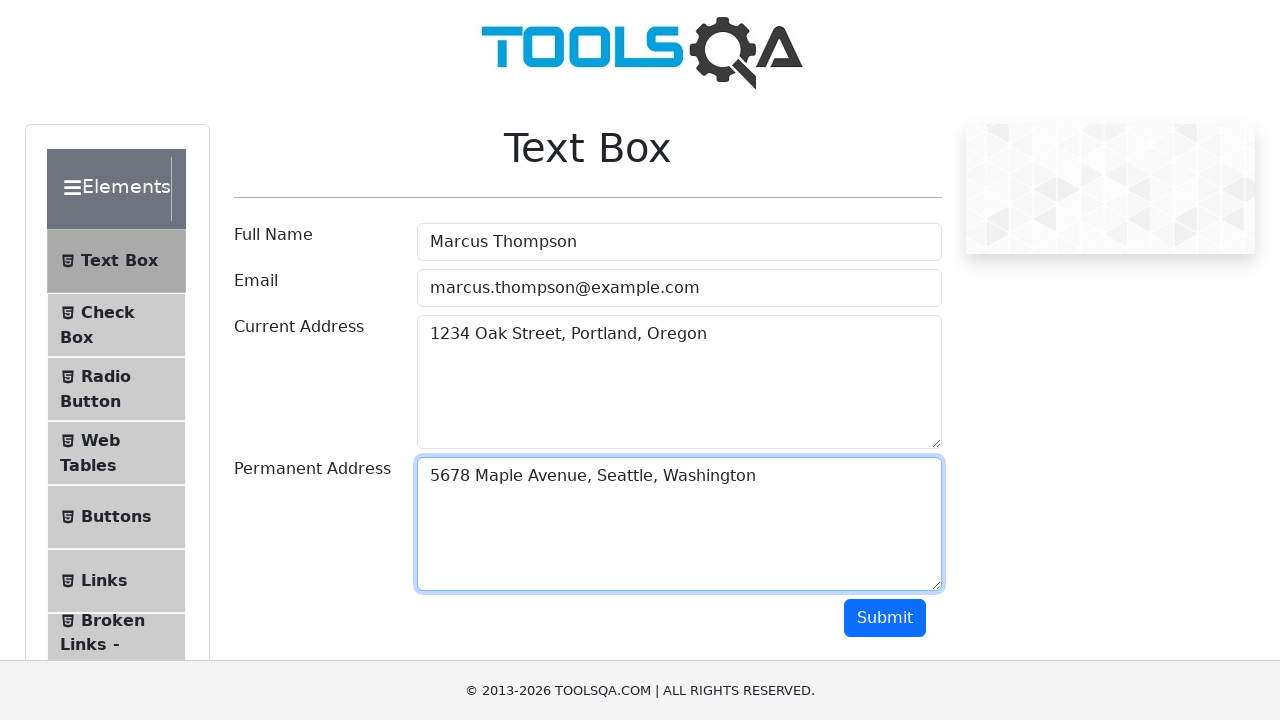

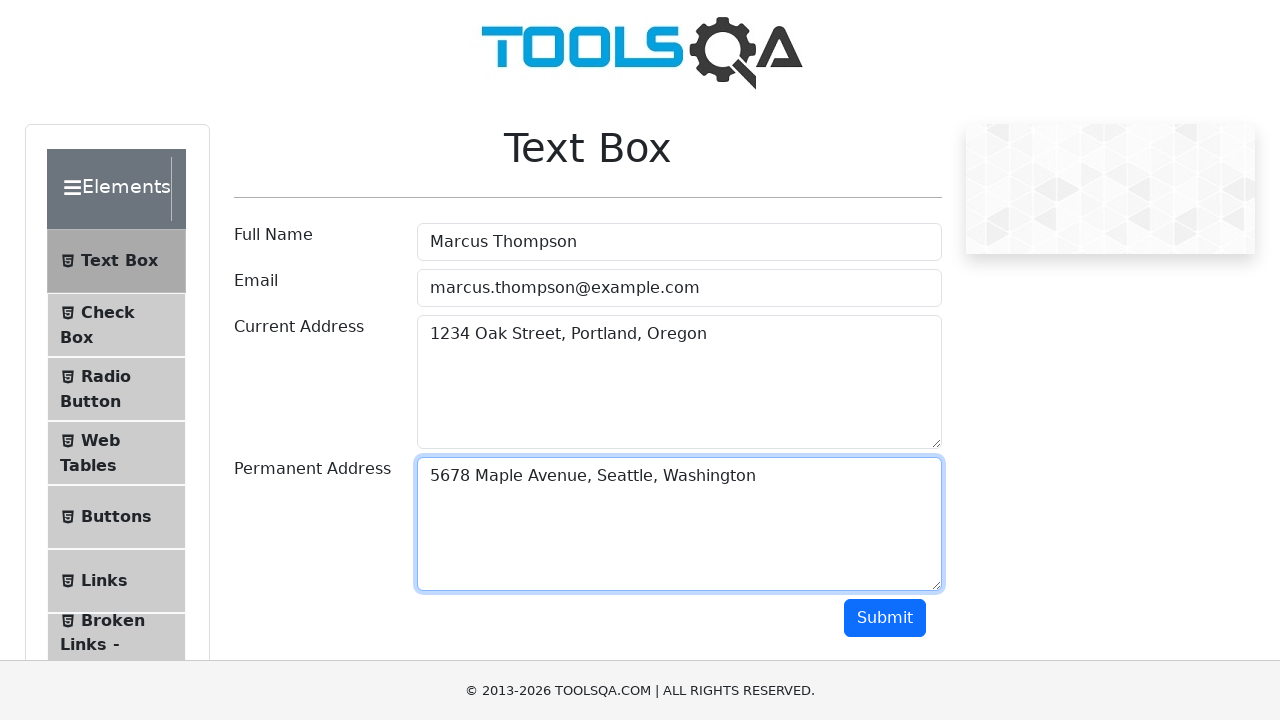